Navigates to a test page and verifies that the user agent text contains the browser name

Starting URL: http://guinea-pig.webdriver.io/

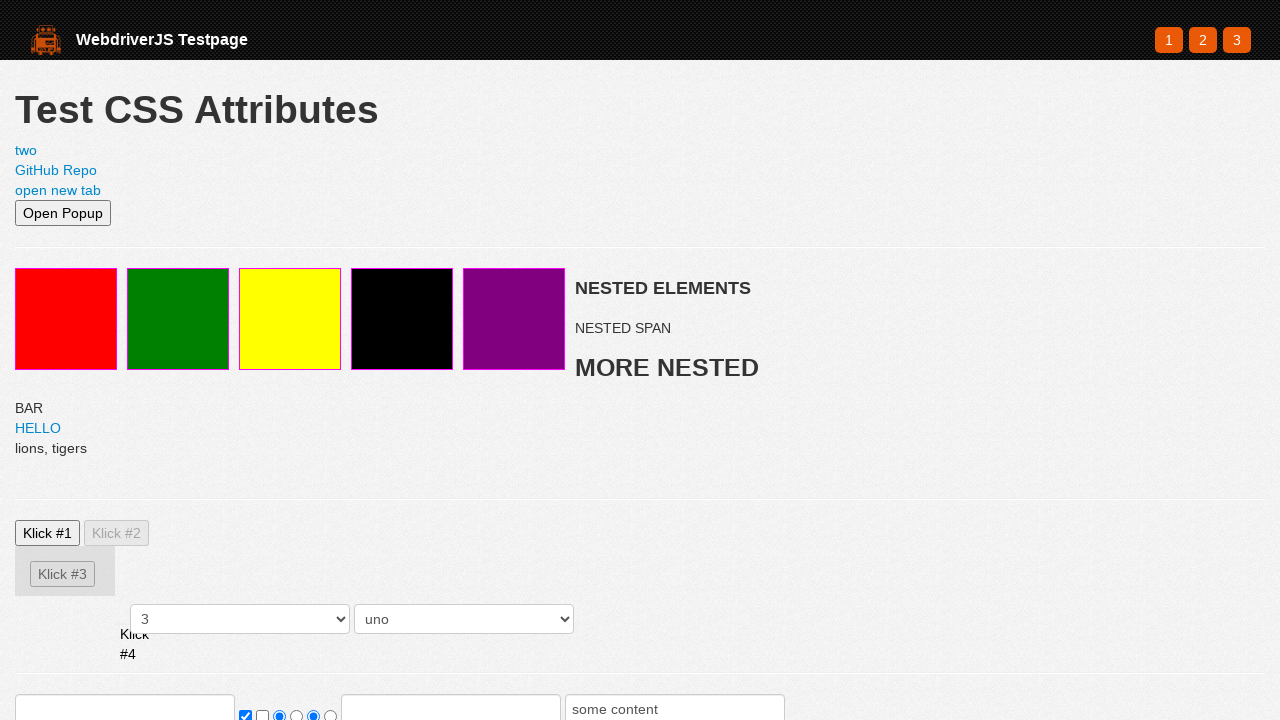

Navigated to test page at http://guinea-pig.webdriver.io/
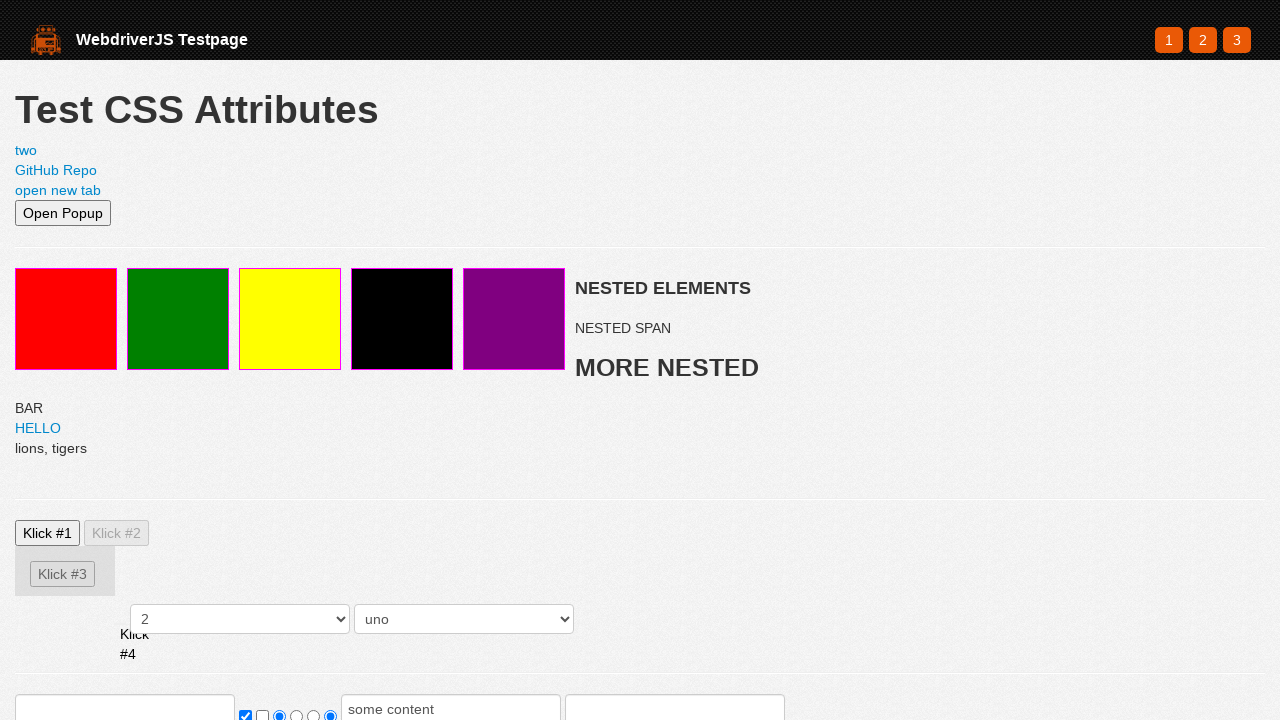

Located user agent element
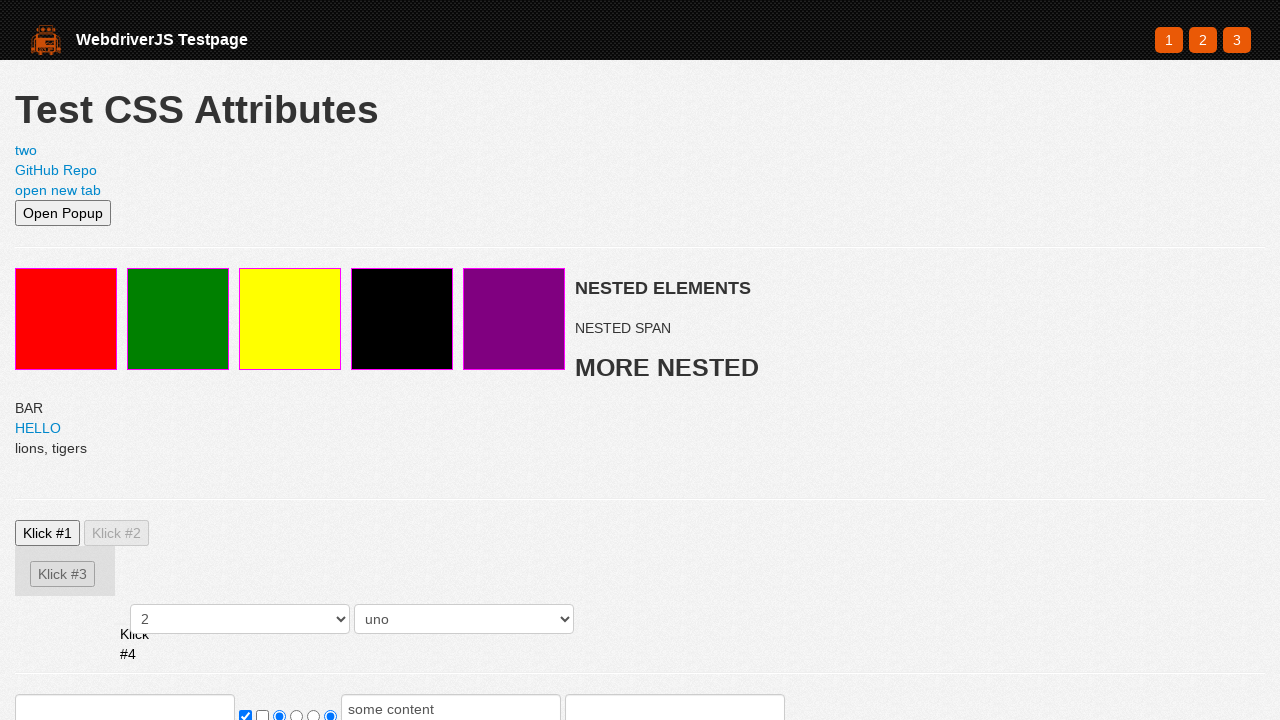

Waited for user agent element to be visible
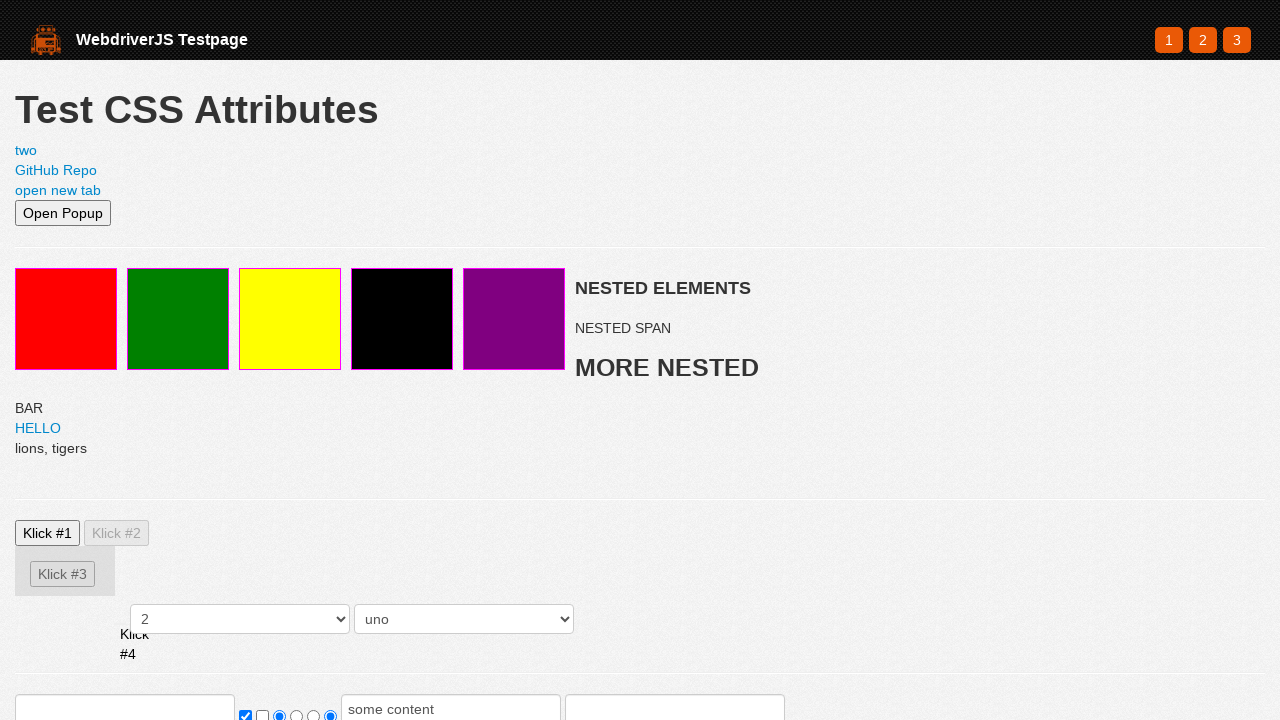

Retrieved user agent text content
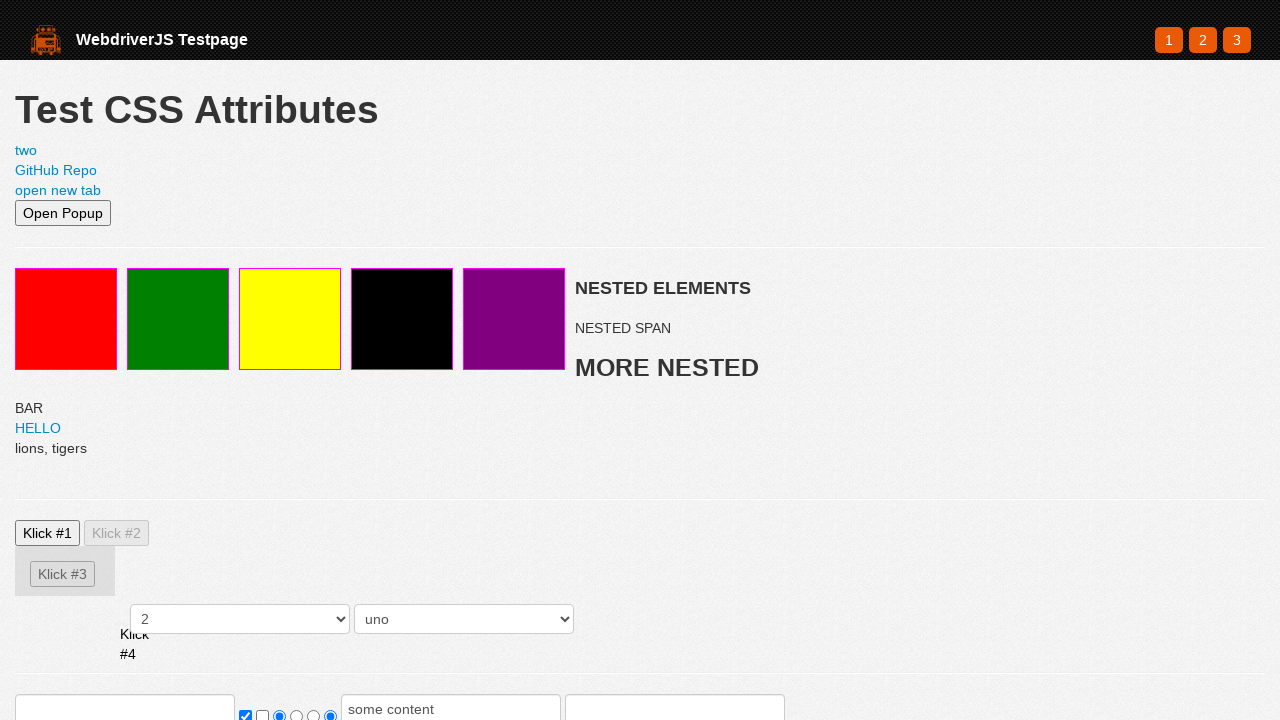

Verified user agent text contains 'chromium' or 'chrome'
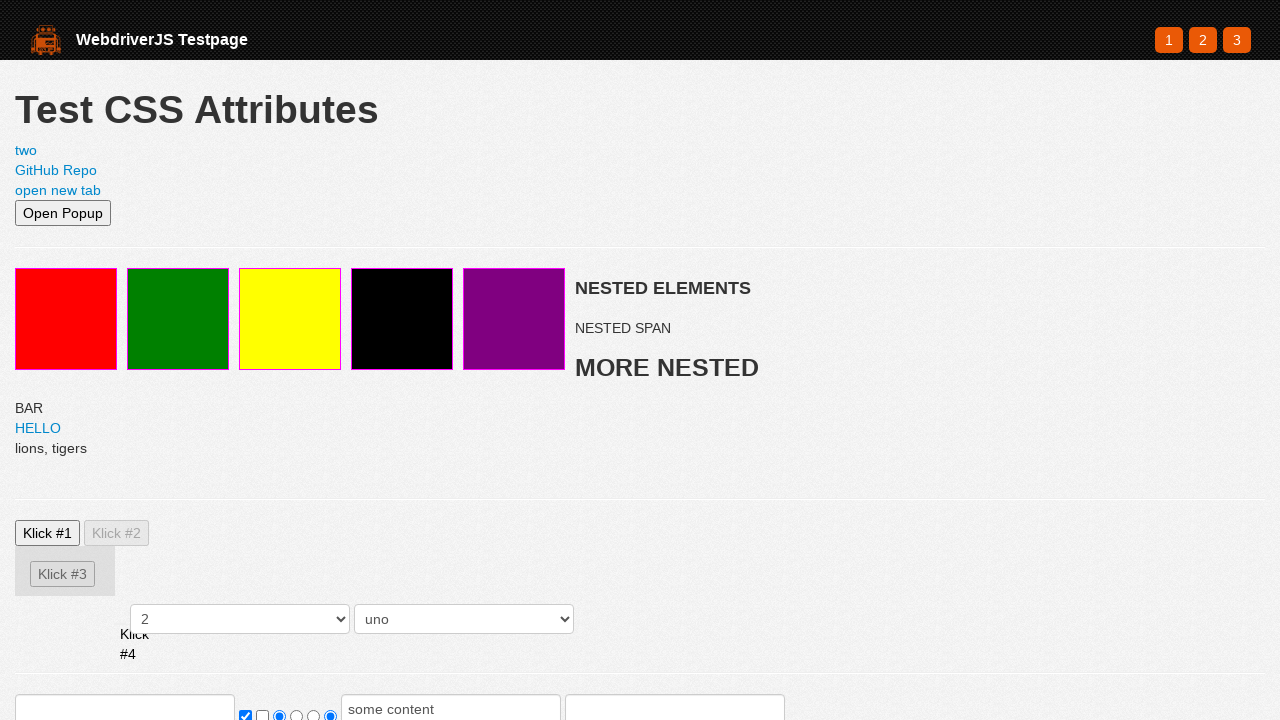

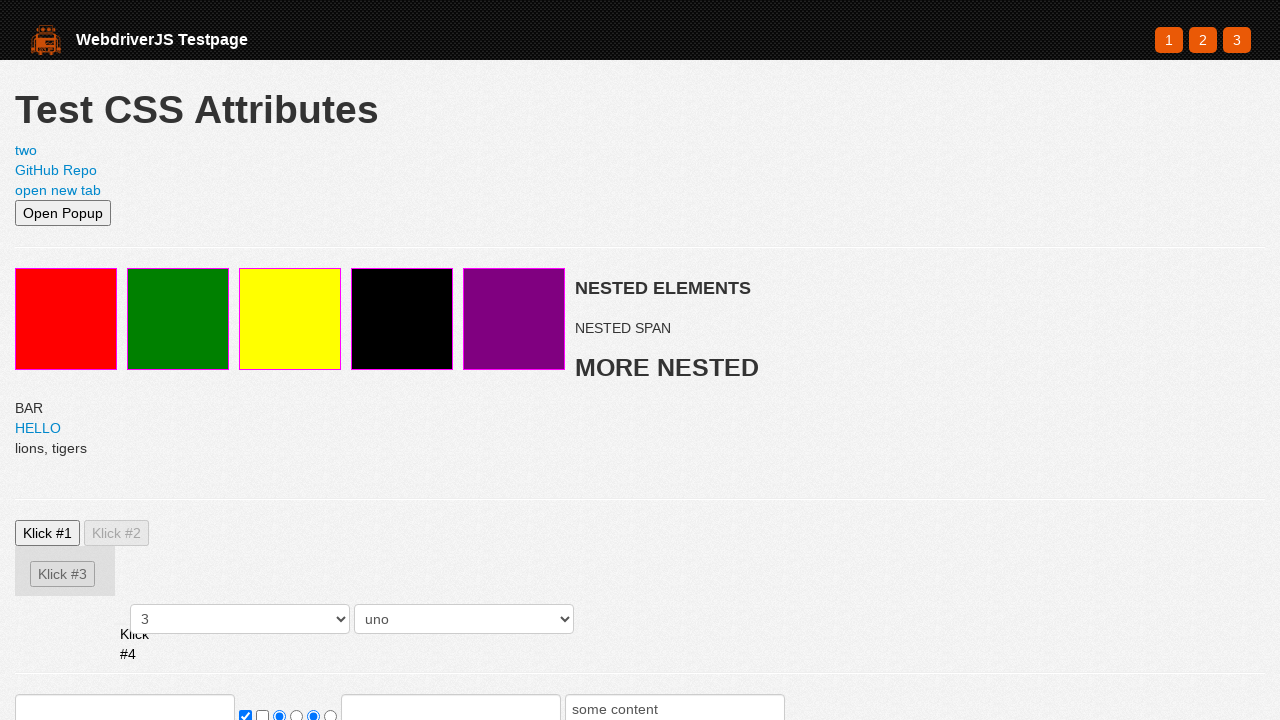